Tests that todo data persists after page reload

Starting URL: https://demo.playwright.dev/todomvc

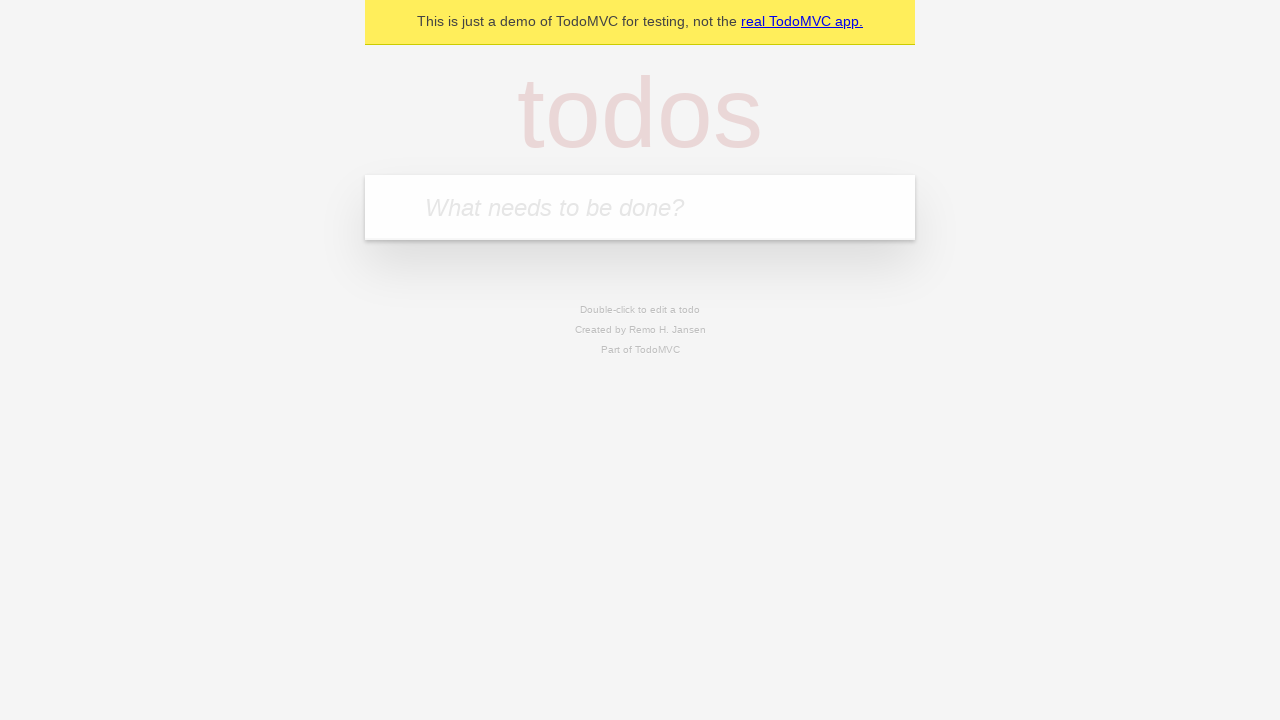

Filled todo input with 'buy some cheese' on internal:attr=[placeholder="What needs to be done?"i]
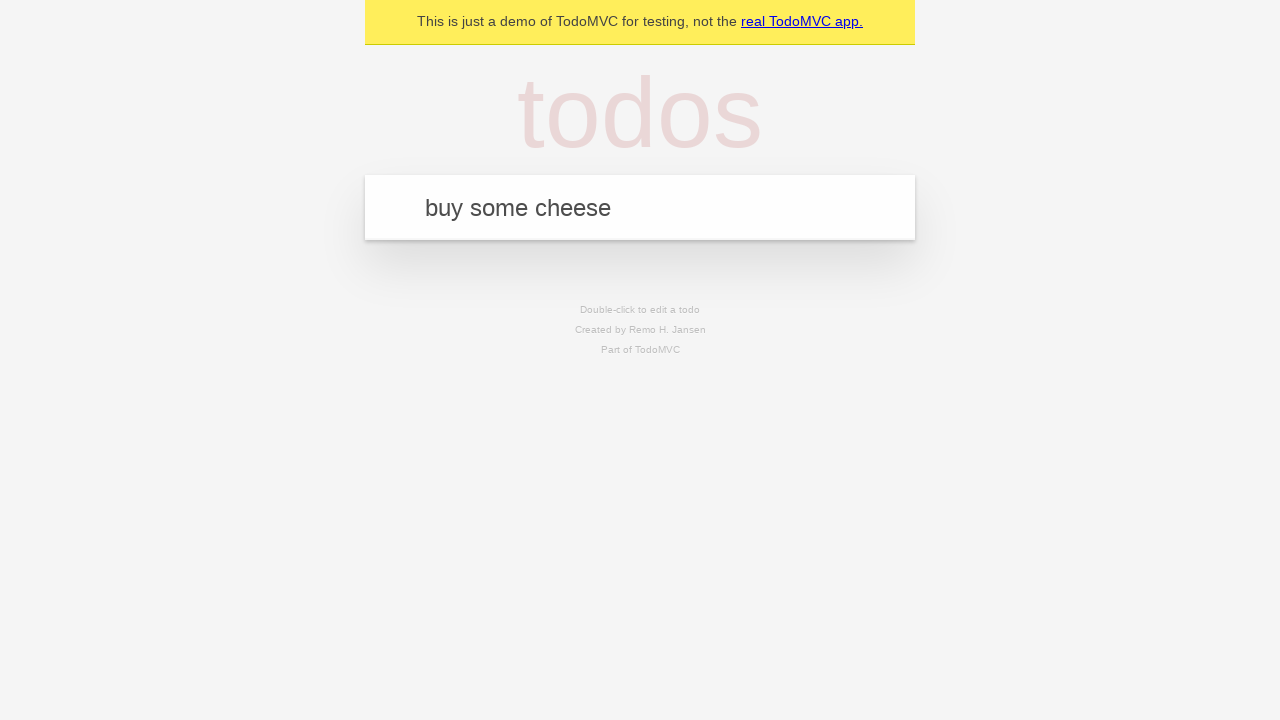

Pressed Enter to create todo 'buy some cheese' on internal:attr=[placeholder="What needs to be done?"i]
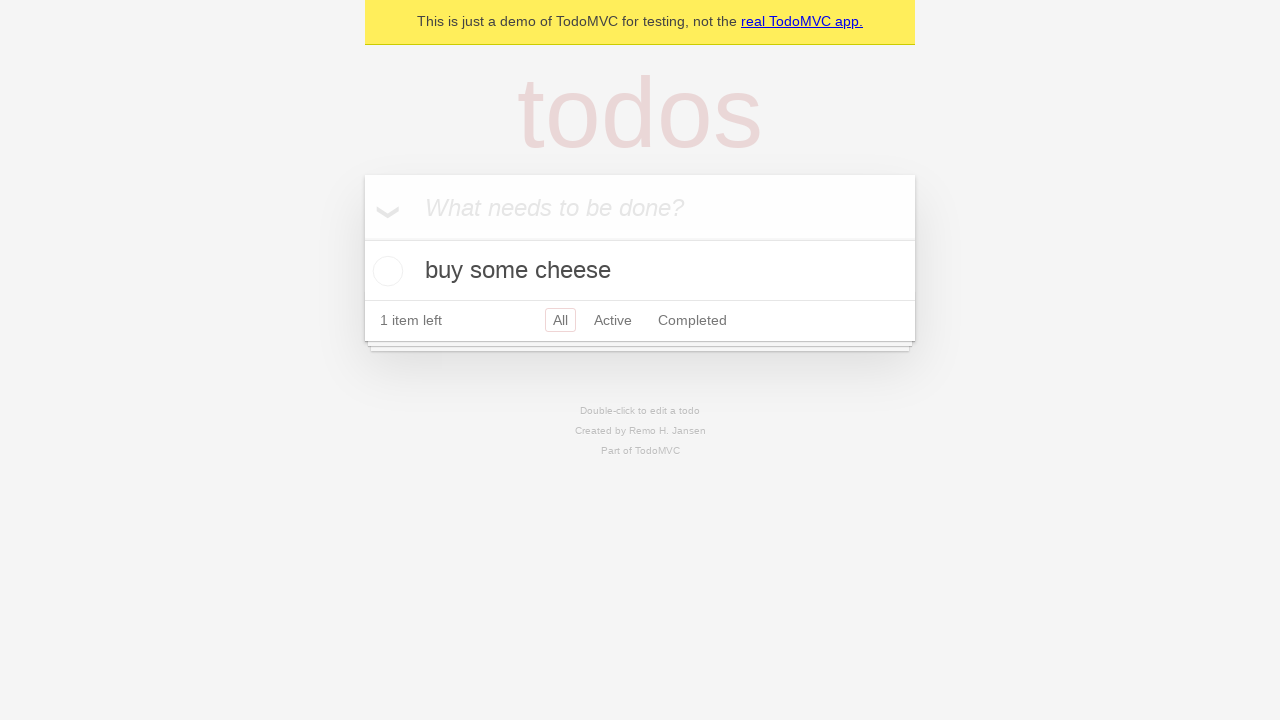

Filled todo input with 'feed the cat' on internal:attr=[placeholder="What needs to be done?"i]
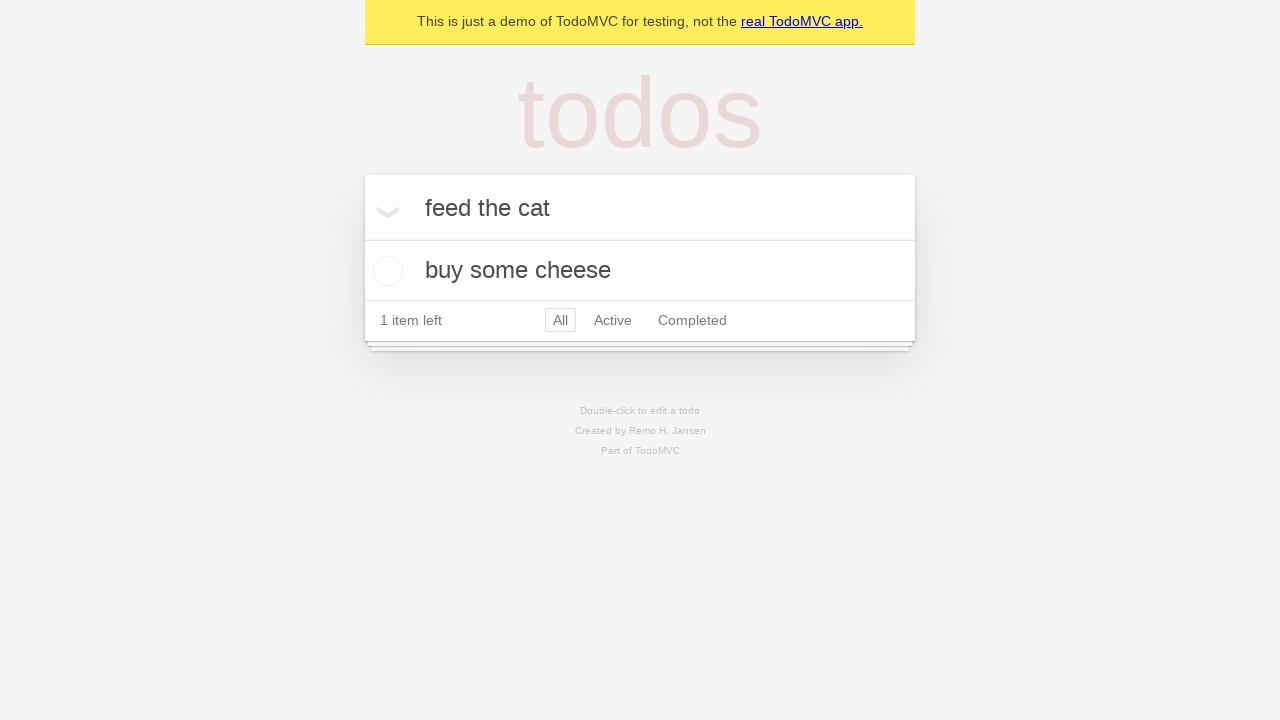

Pressed Enter to create todo 'feed the cat' on internal:attr=[placeholder="What needs to be done?"i]
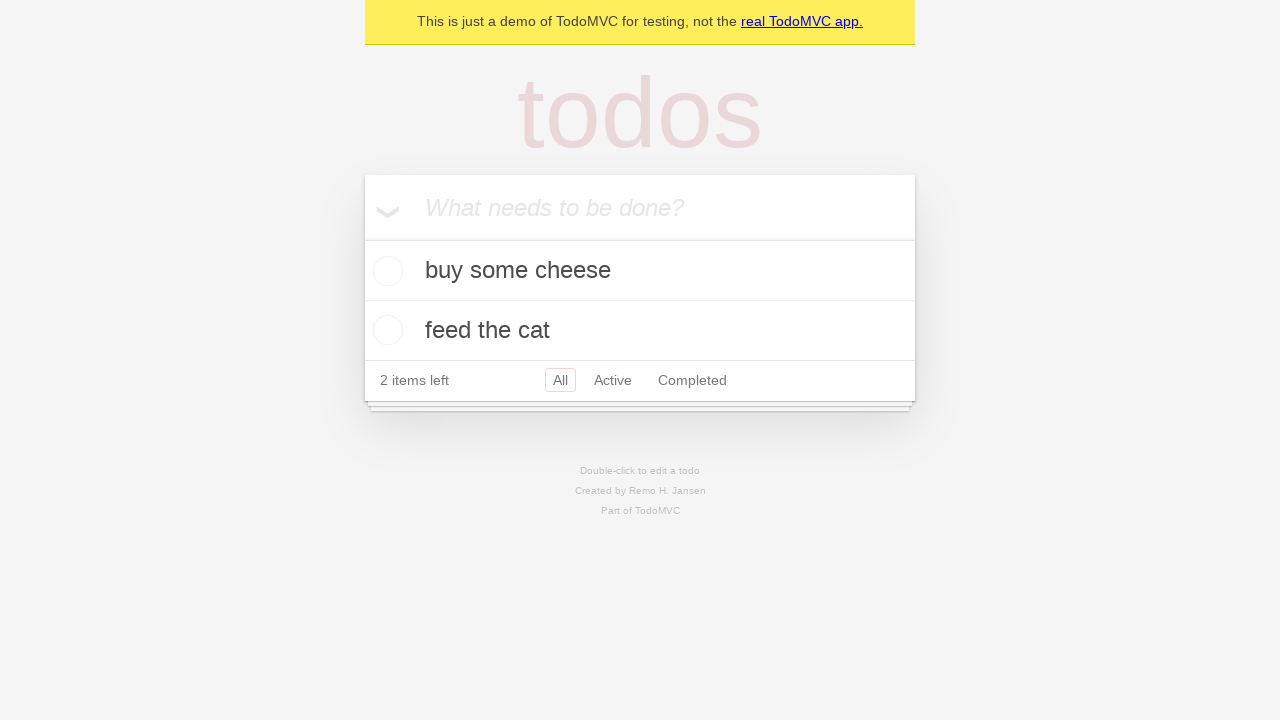

Waited for second todo to appear
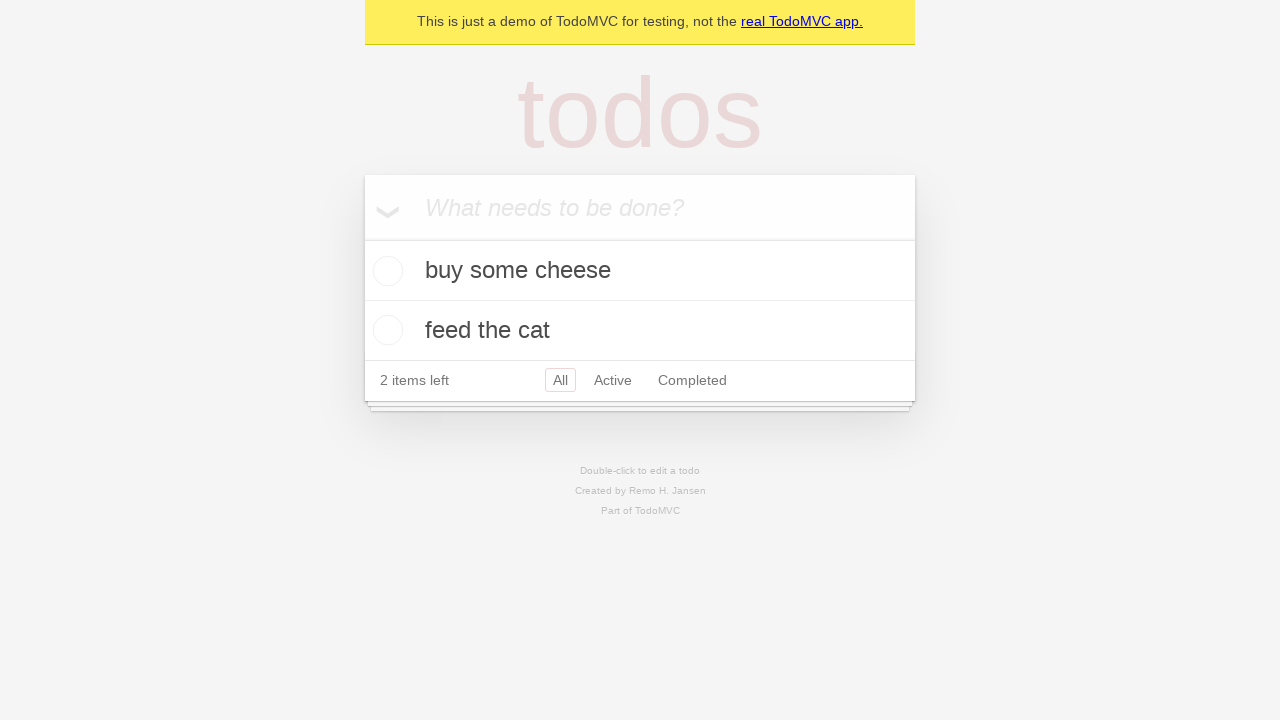

Checked the first todo item at (385, 271) on internal:testid=[data-testid="todo-item"s] >> nth=0 >> internal:role=checkbox
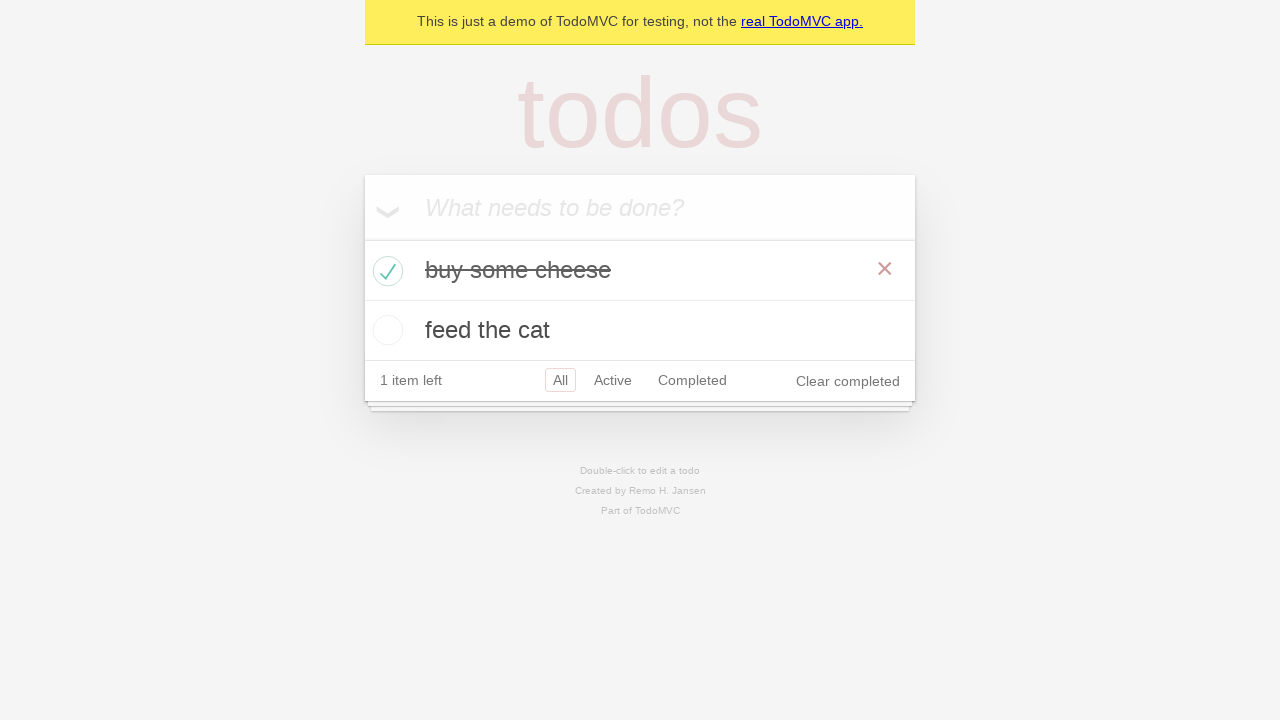

Reloaded the page
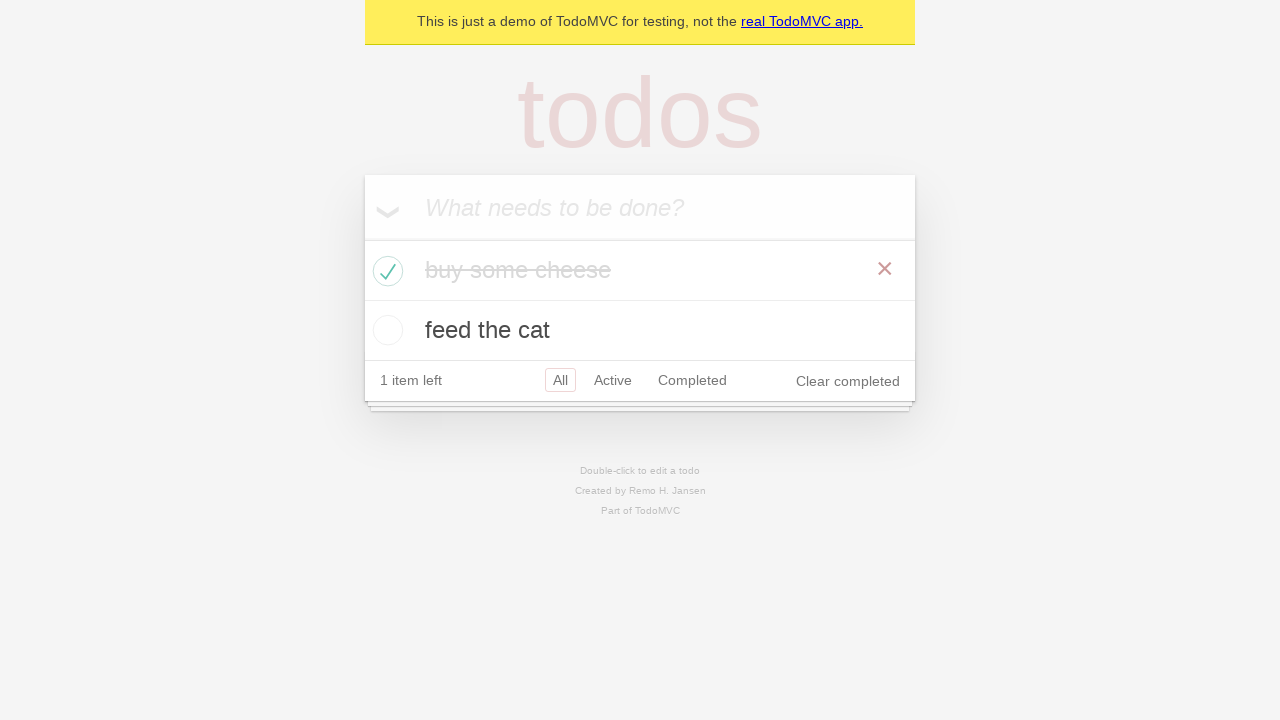

Verified todos persisted after page reload
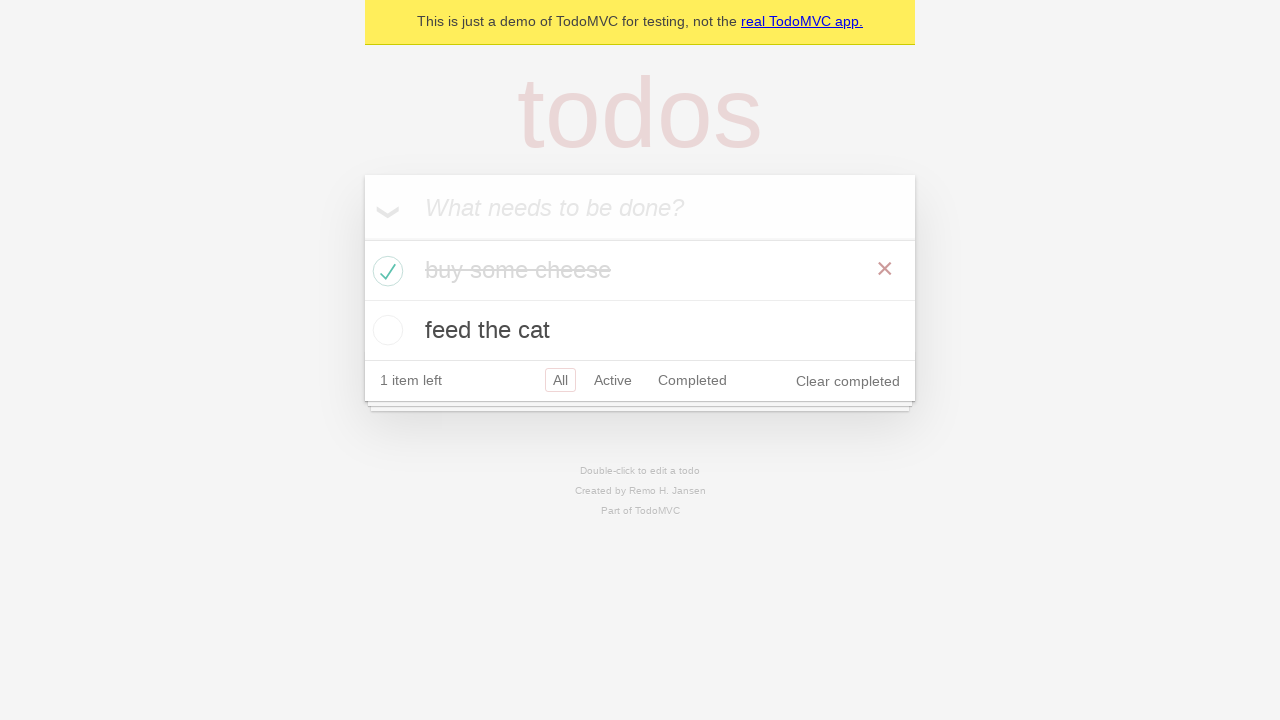

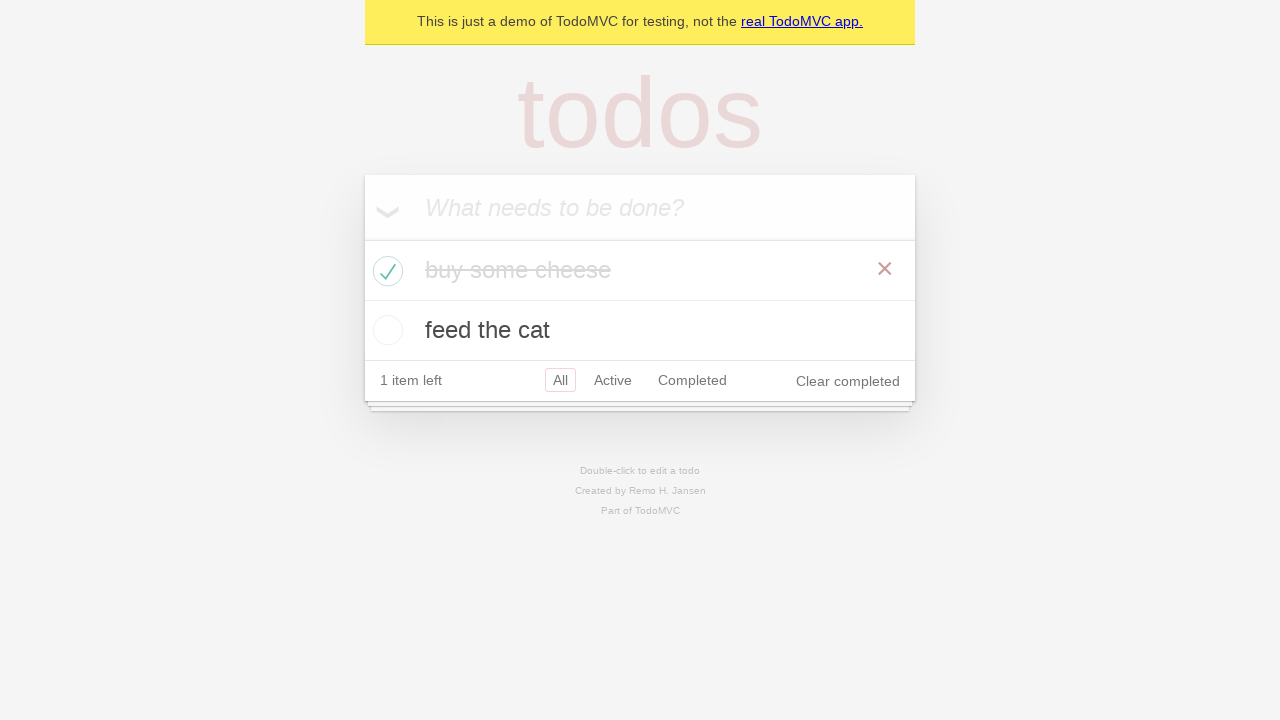